Tests dropdown selection functionality on a test page by selecting an option by index from a dropdown menu

Starting URL: http://omayo.blogspot.com/

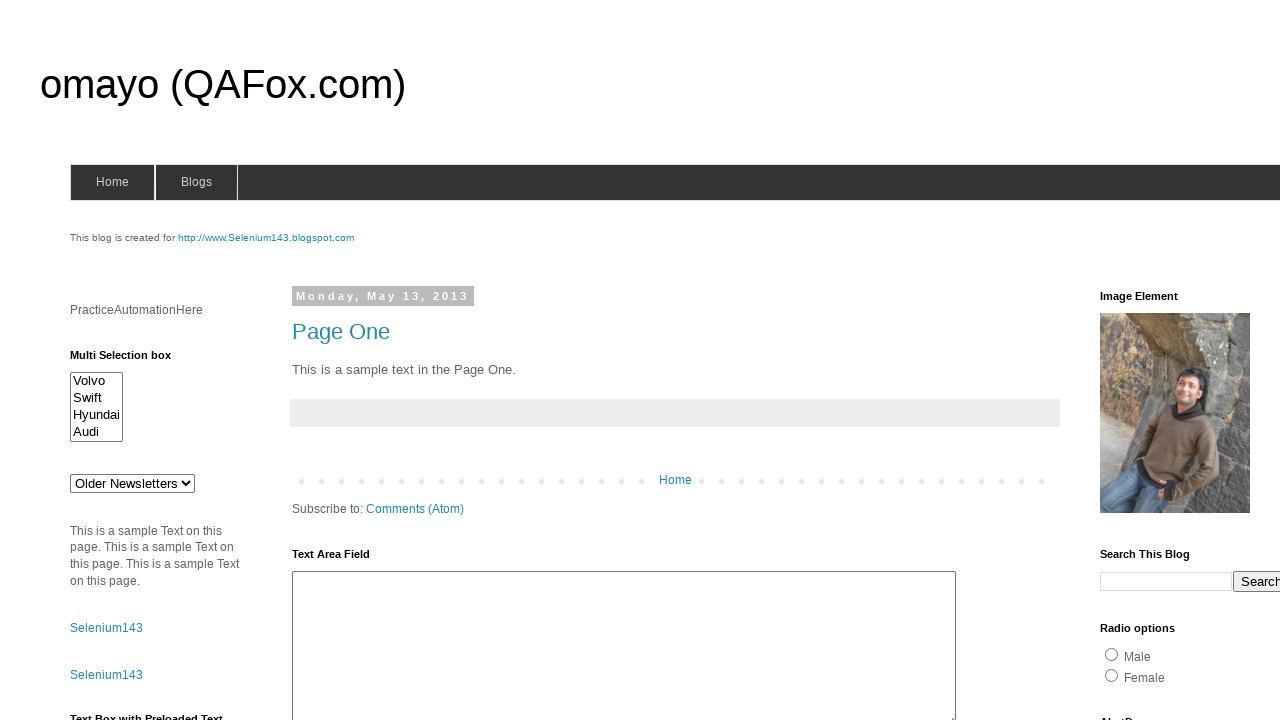

Navigated to http://omayo.blogspot.com/
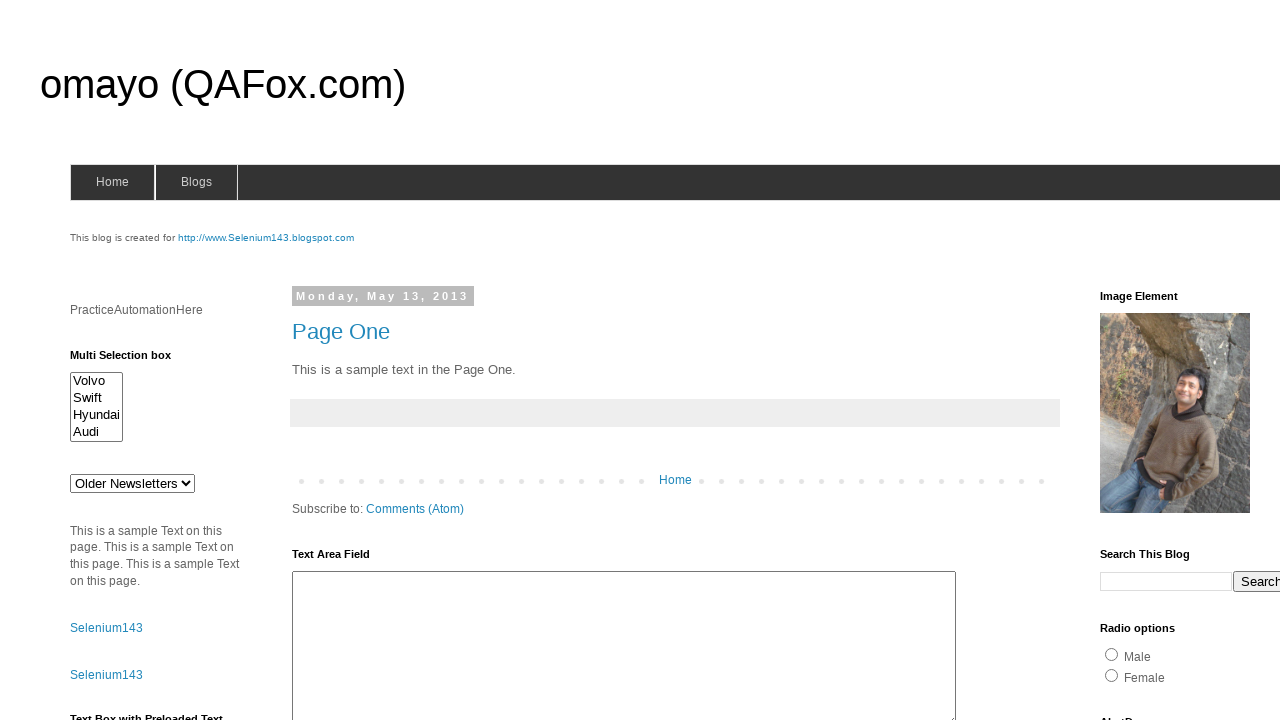

Selected option at index 4 from dropdown menu with id 'drop1' on #drop1
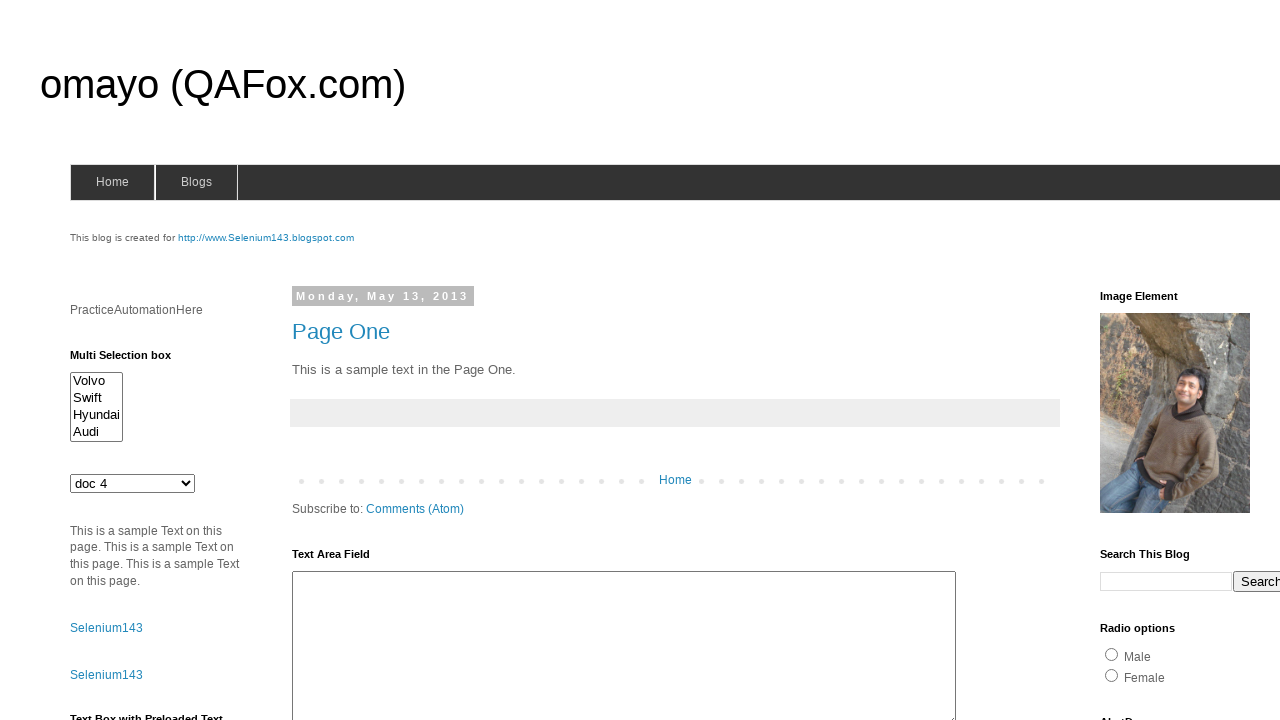

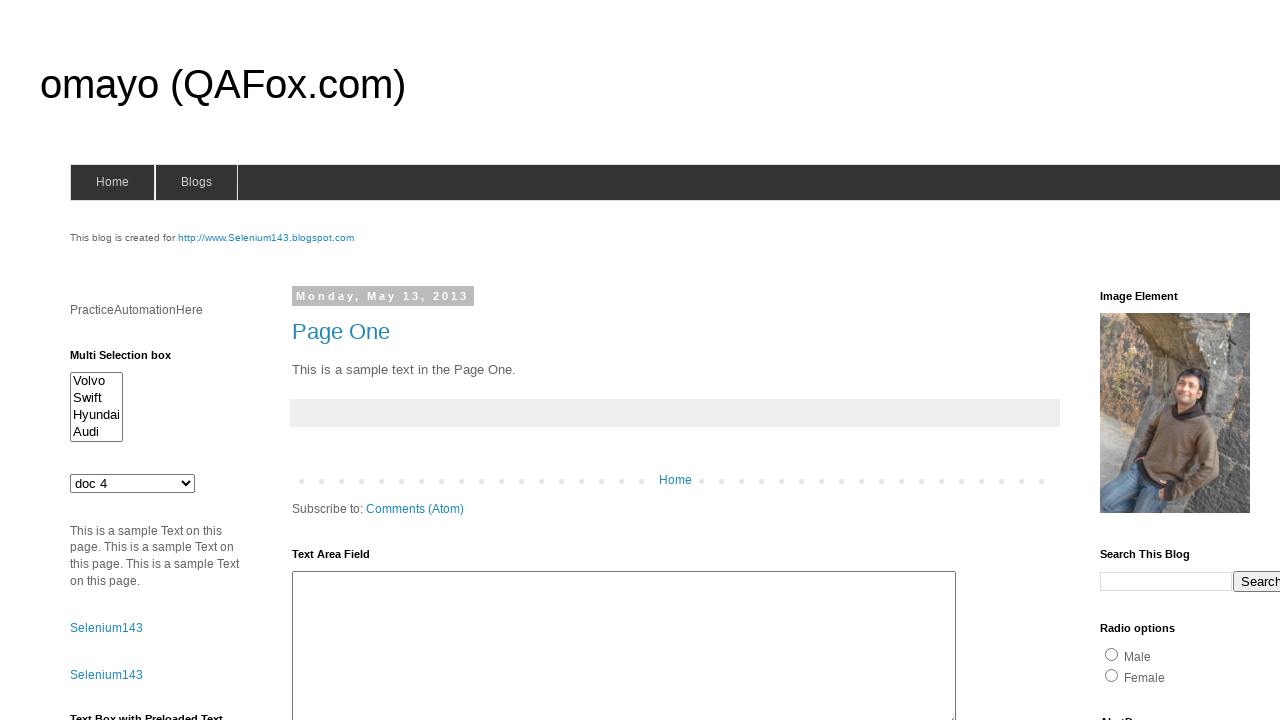